Navigates to a flow visualization page and clicks on the '1M' button to change a setting or view

Starting URL: https://david.li/flow/

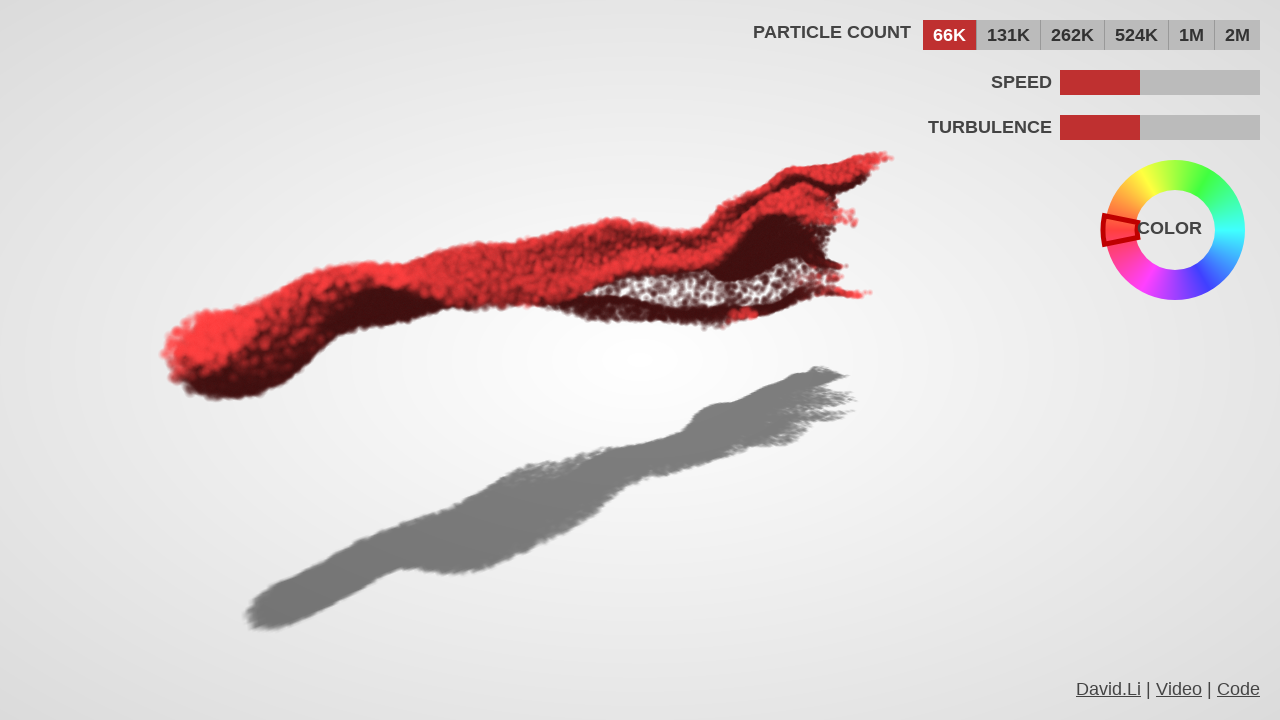

Navigated to flow visualization page at https://david.li/flow/
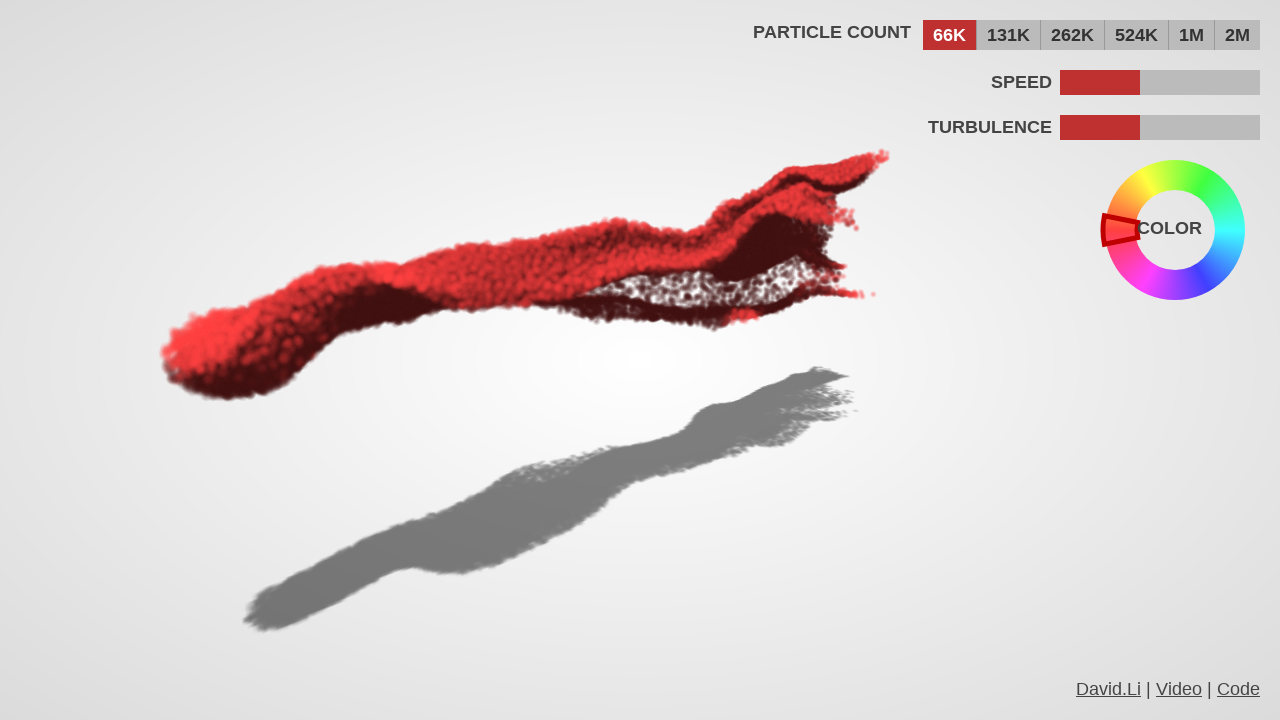

Clicked on the '1M' button to change view or setting at (1192, 35) on internal:text="1M"i
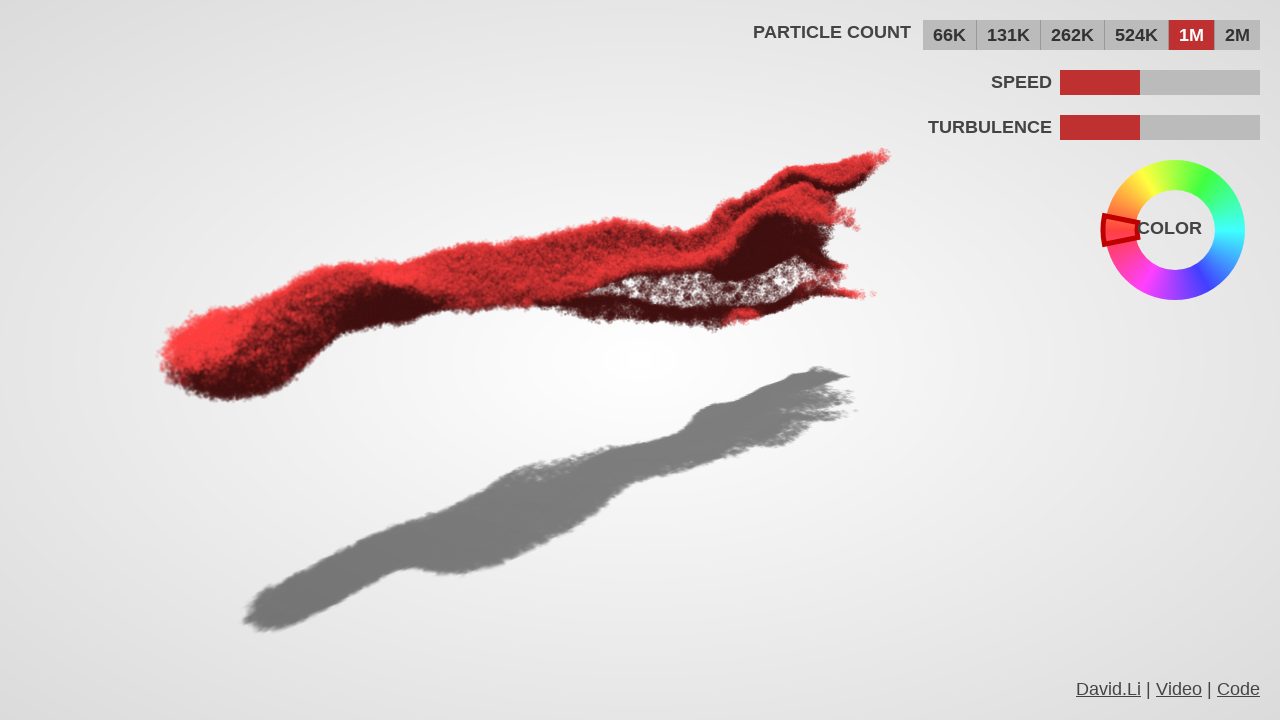

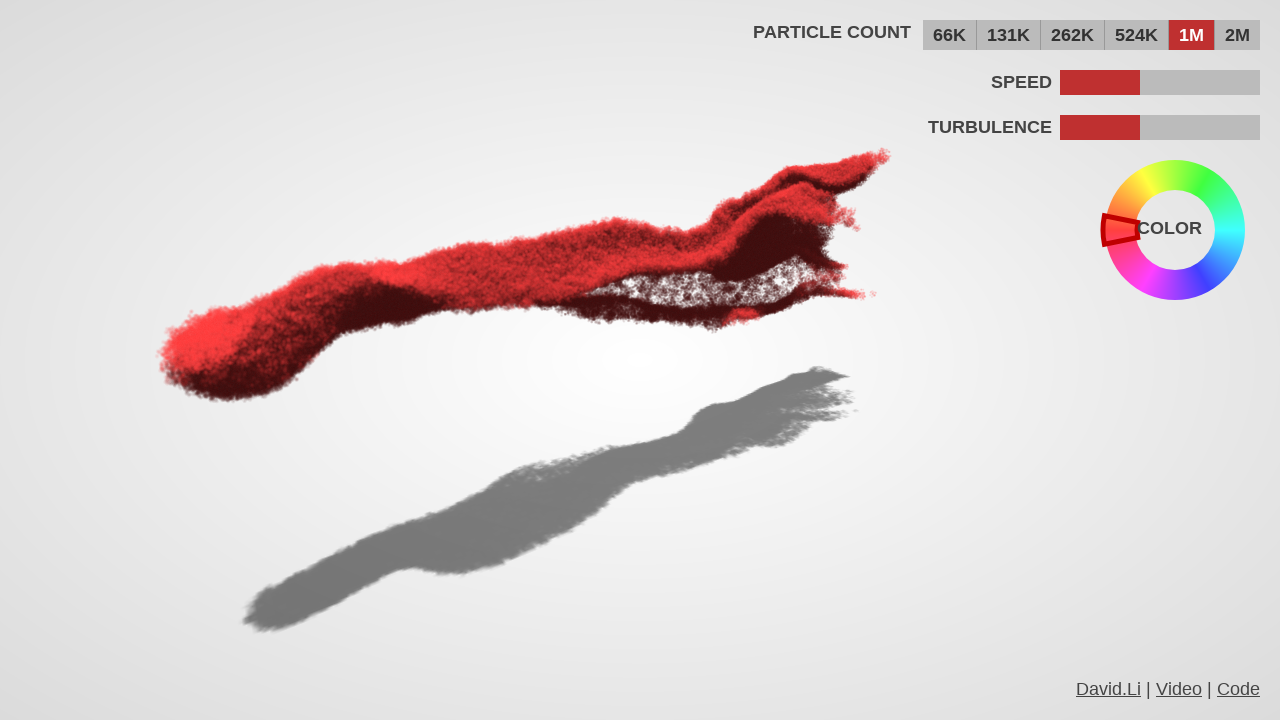